Tests dropdown list functionality by selecting options using three different methods: visible text, index, and value

Starting URL: https://www.rahulshettyacademy.com/AutomationPractice/

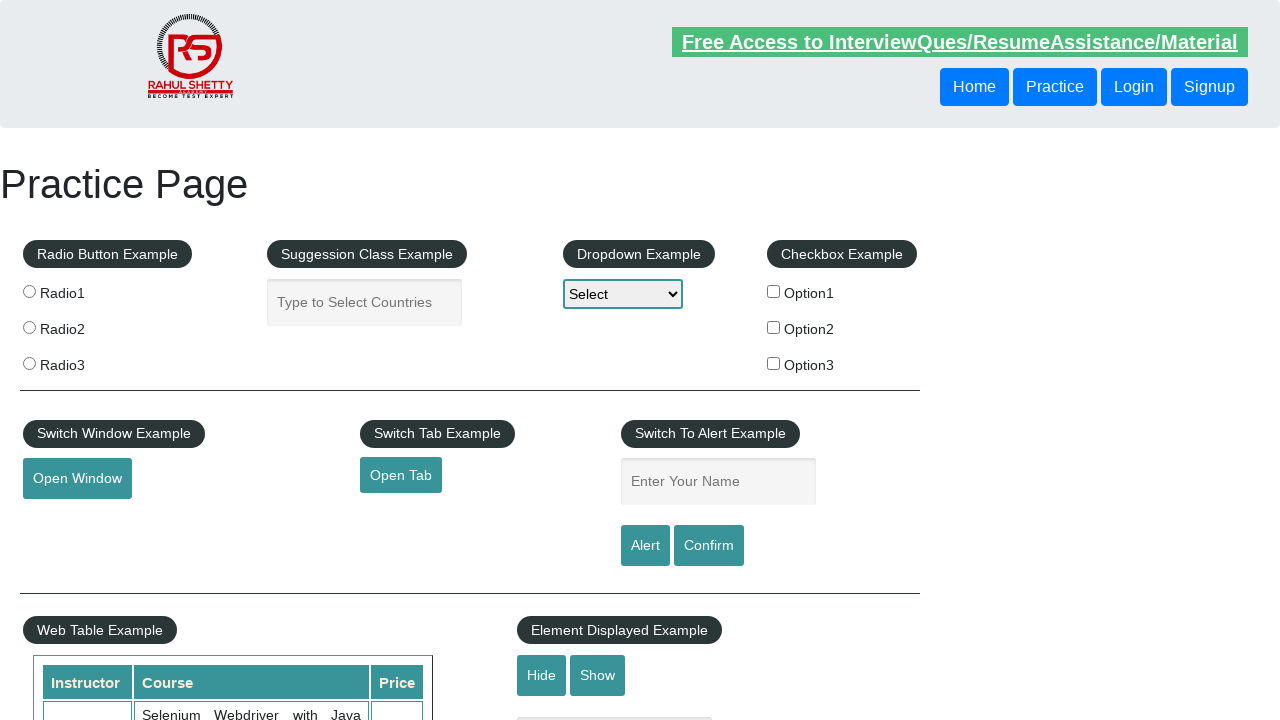

Selected 'Option1' from dropdown by visible text on #dropdown-class-example
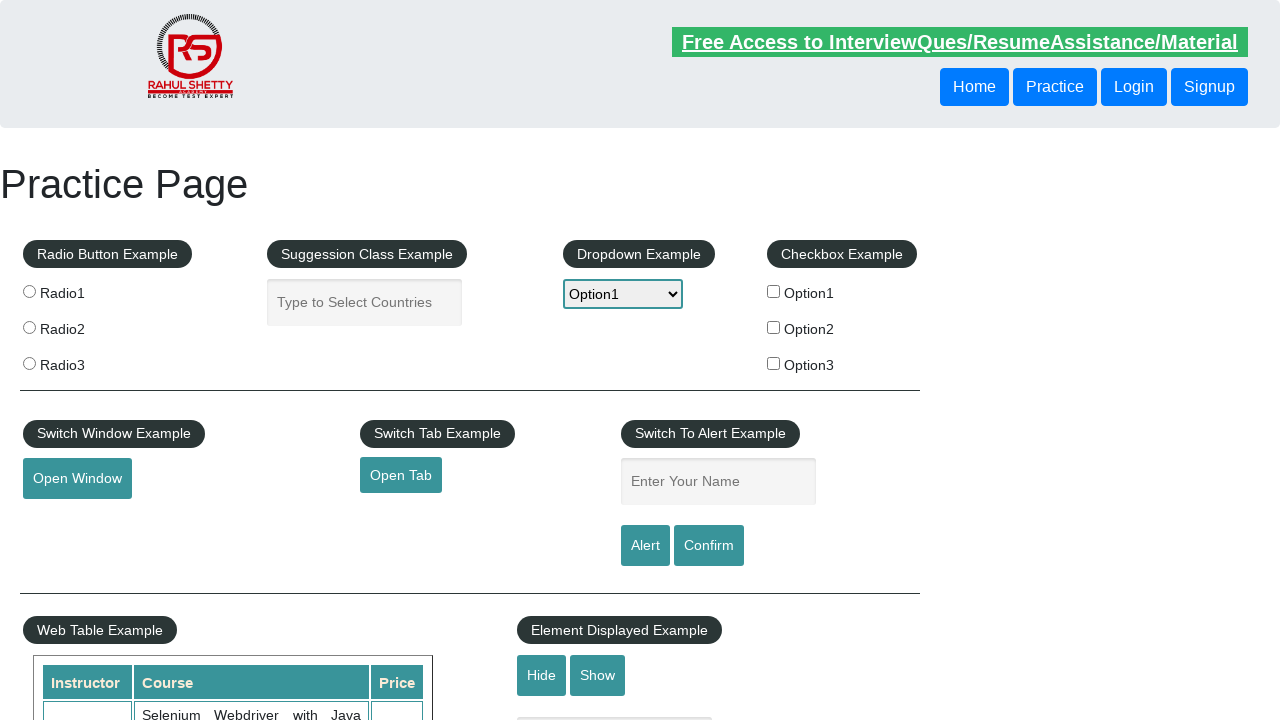

Selected option at index 2 (Option2) from dropdown on #dropdown-class-example
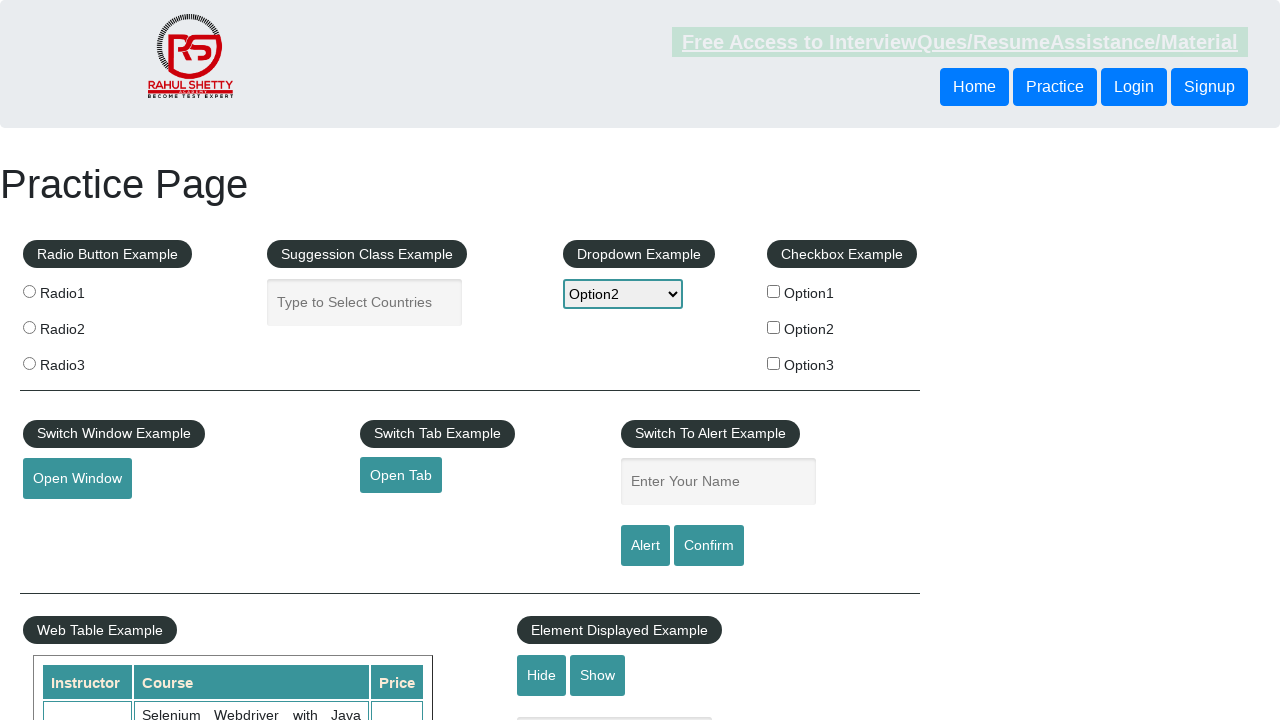

Selected 'option3' from dropdown by value attribute on #dropdown-class-example
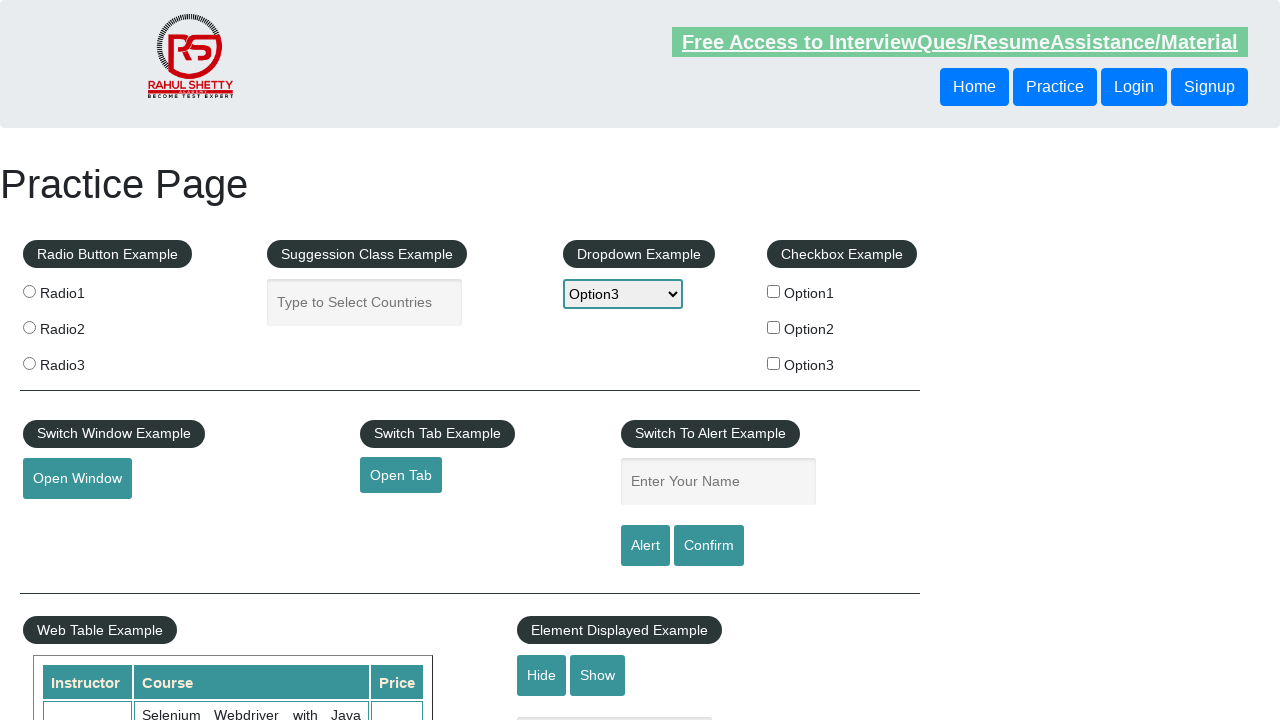

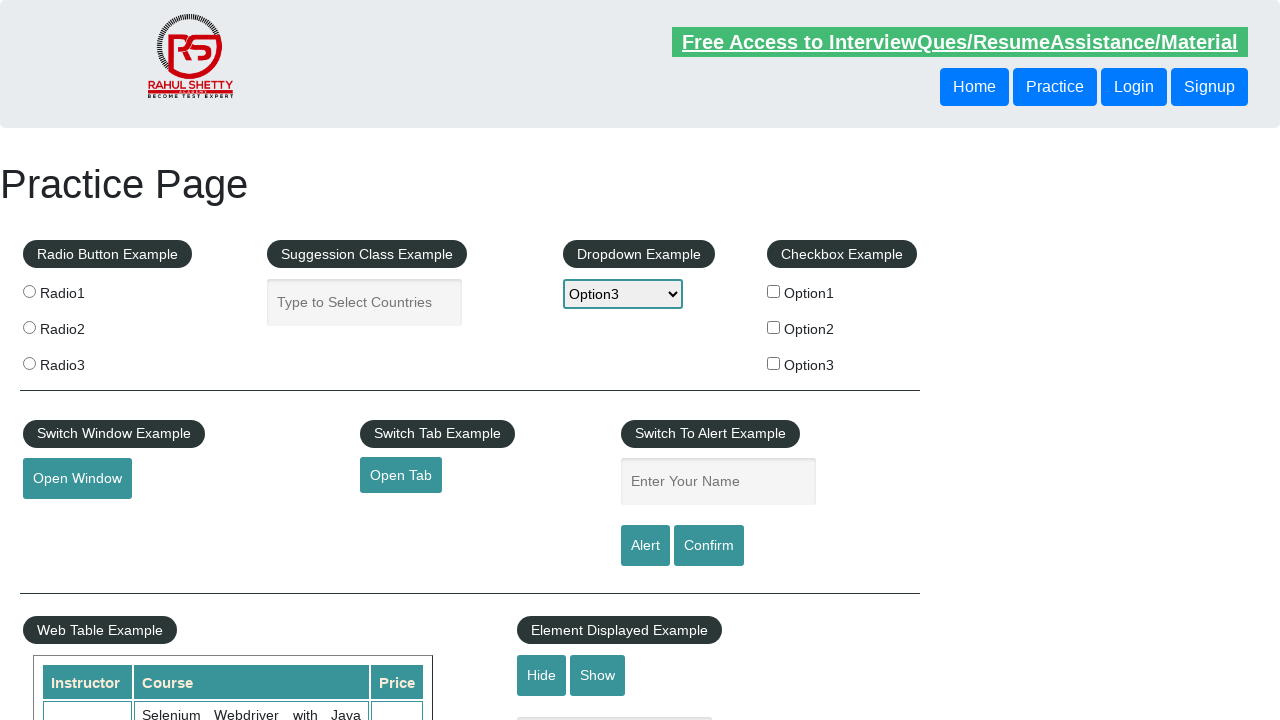